Tests multi-window handling by opening a new browser window, navigating to a different page, extracting course name text, switching back to the original window, and filling a form field with the extracted text.

Starting URL: https://rahulshettyacademy.com/angularpractice/

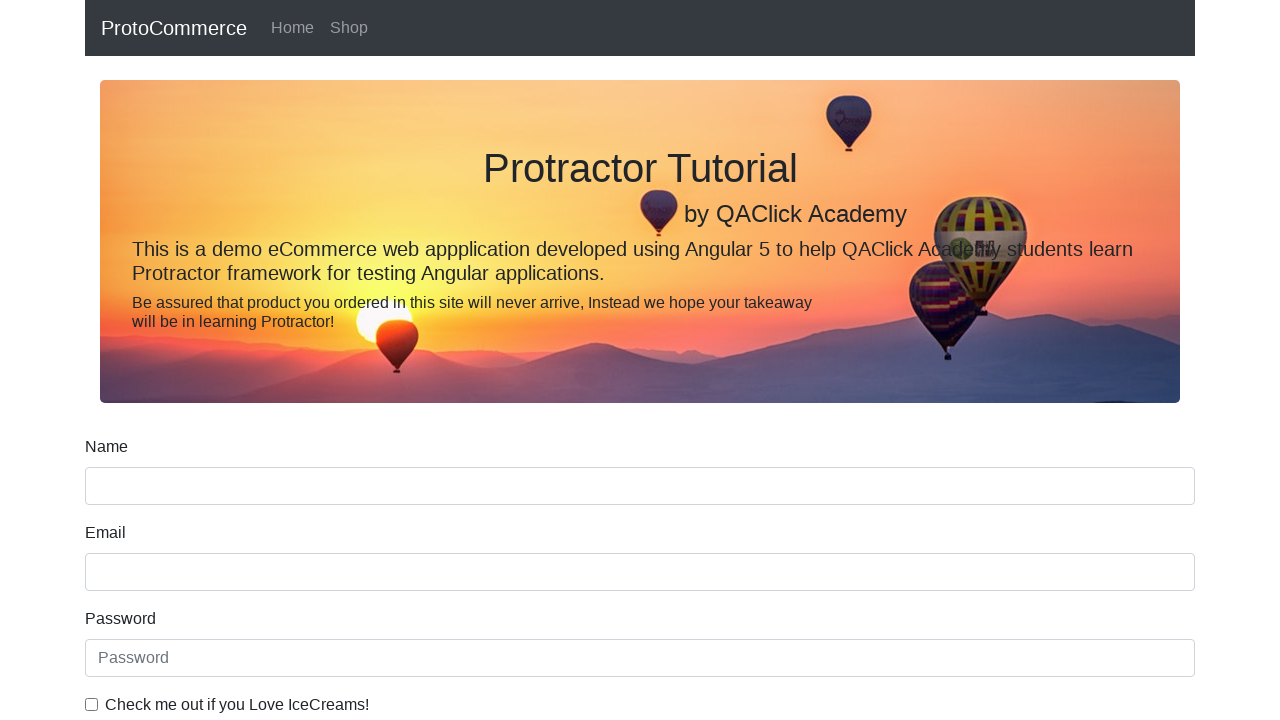

Stored original page reference
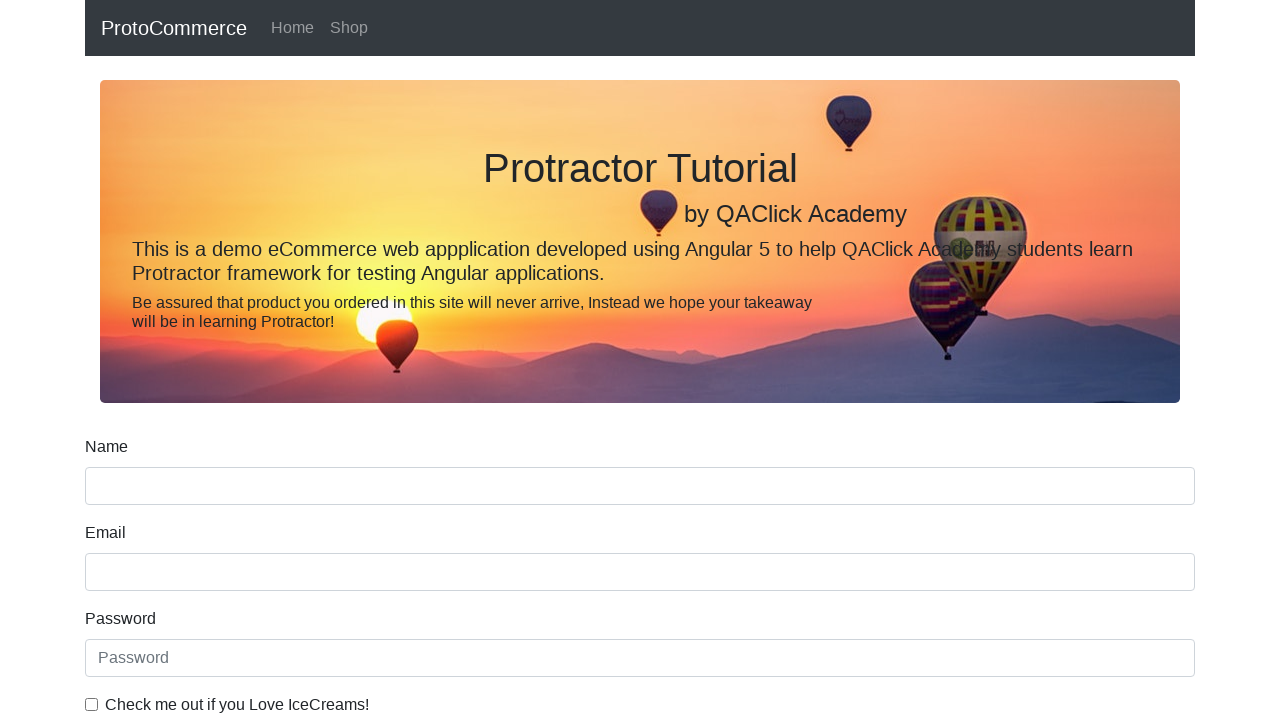

Opened a new browser window/tab
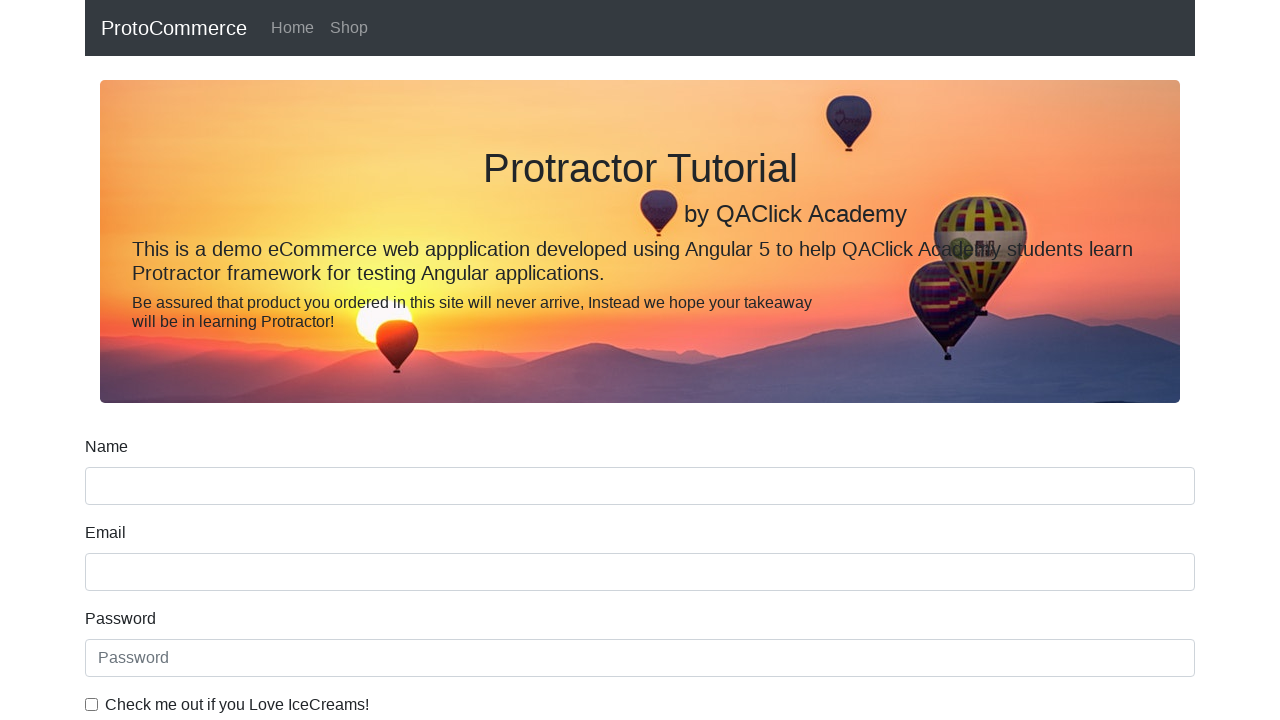

Navigated to https://rahulshettyacademy.com/ in new window
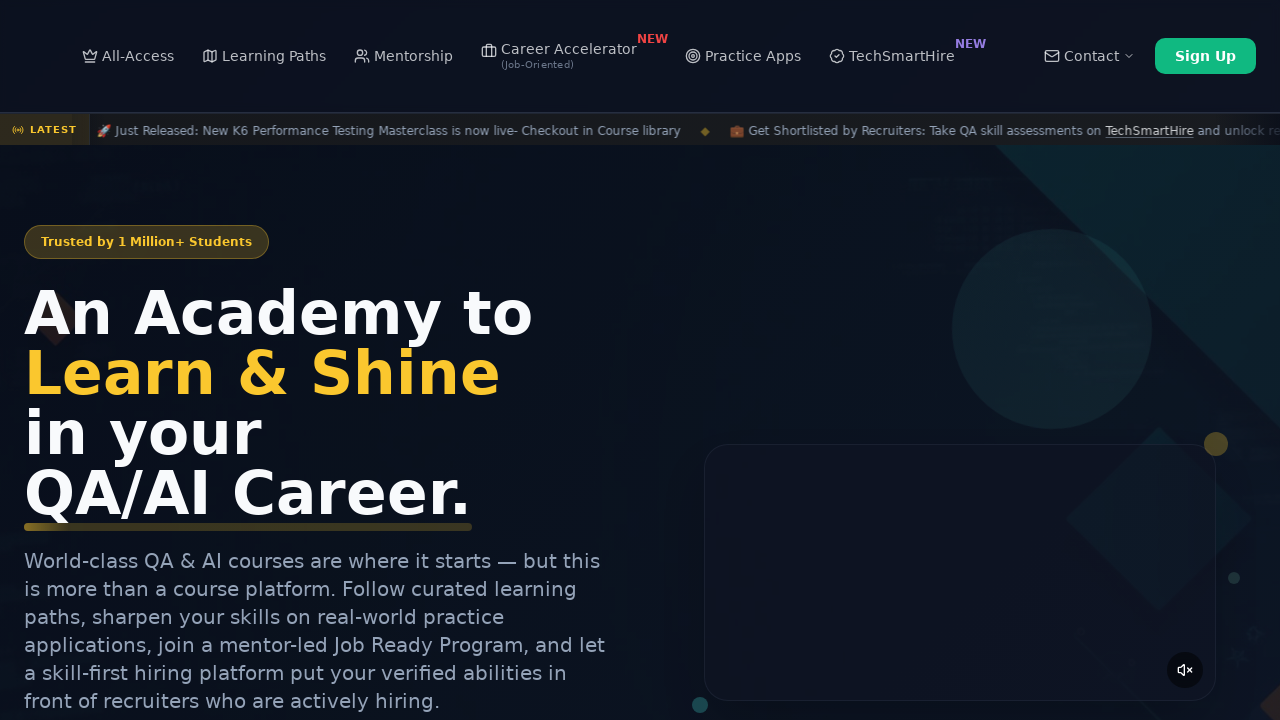

Located course links in new window
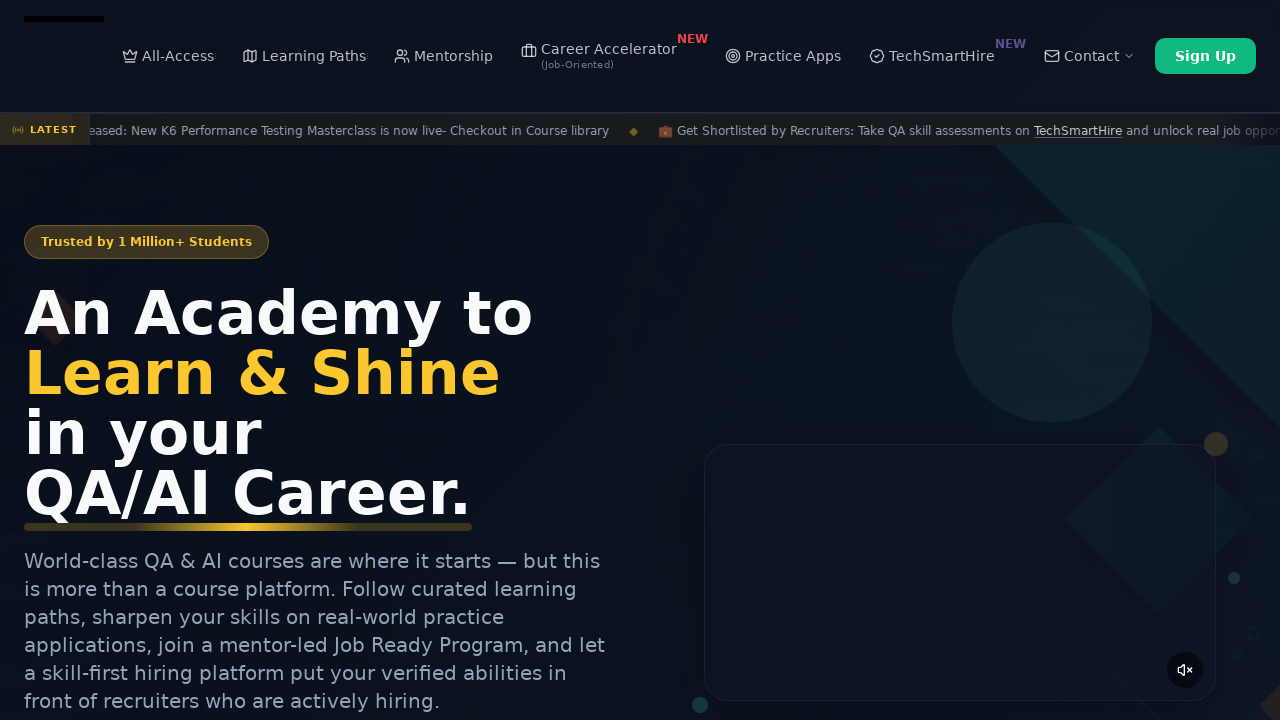

Extracted course name text: 'Playwright Testing'
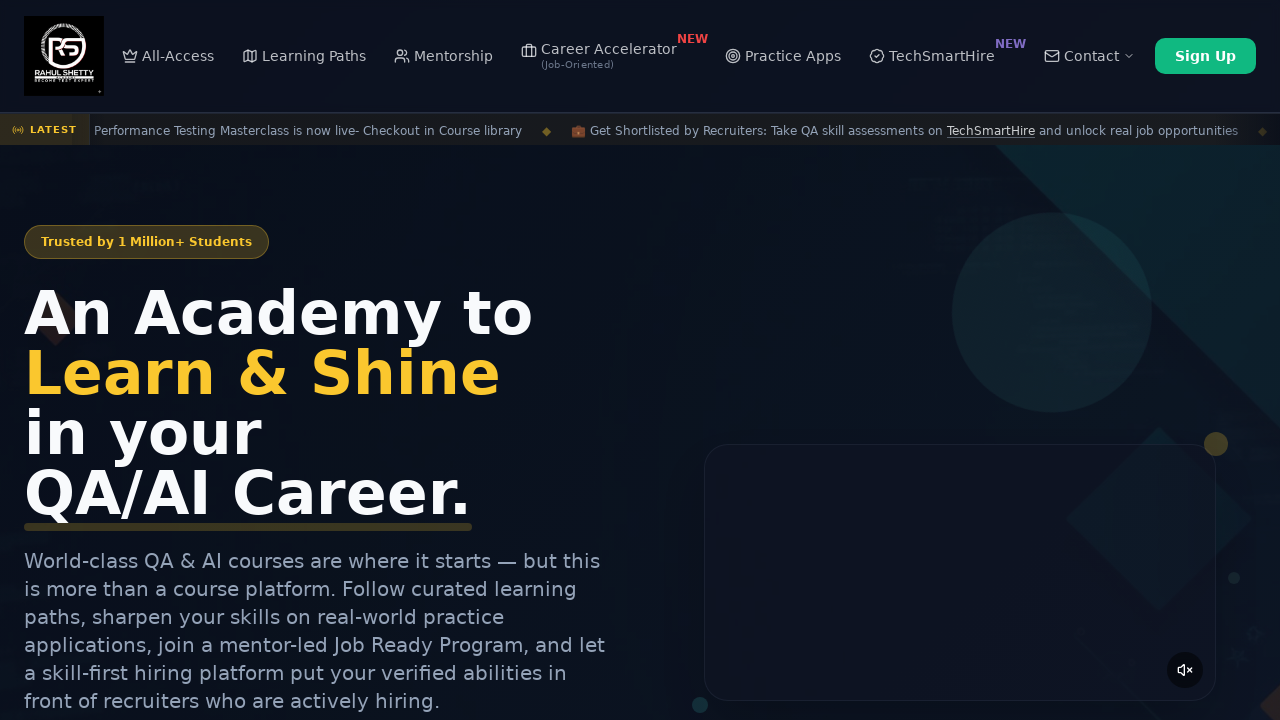

Switched back to original window
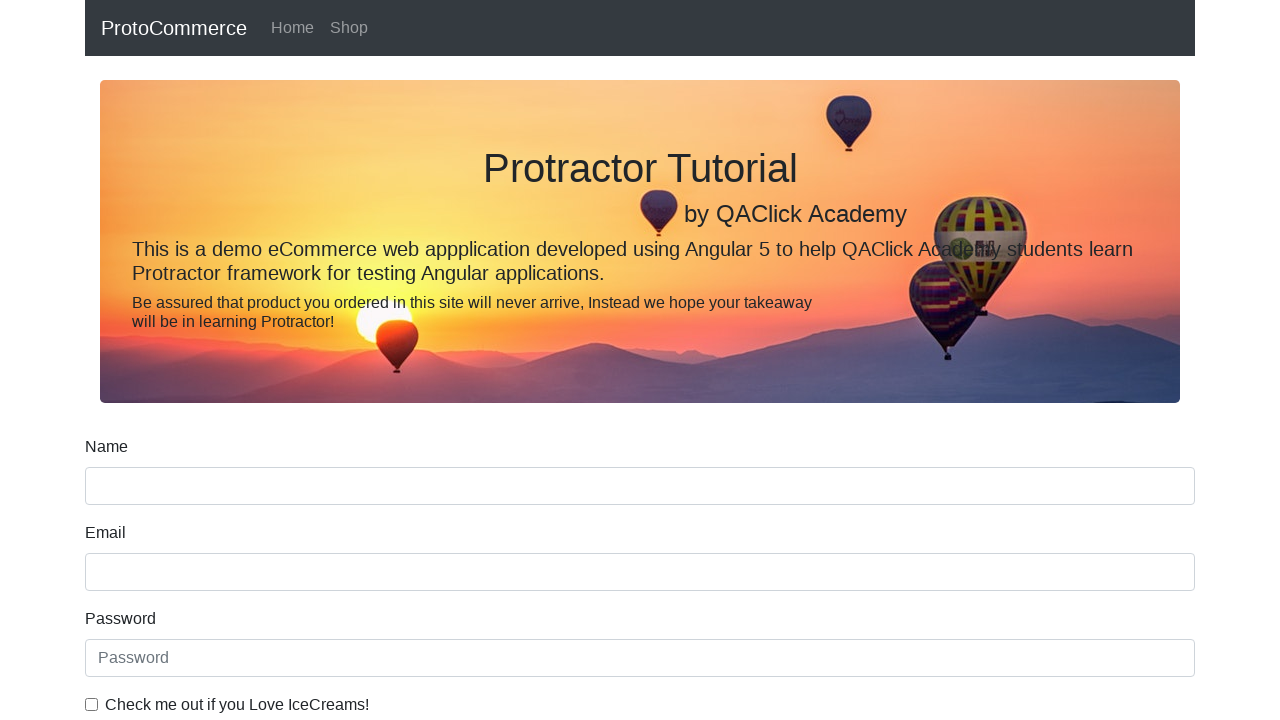

Filled name field with extracted course name: 'Playwright Testing' on input[name='name']
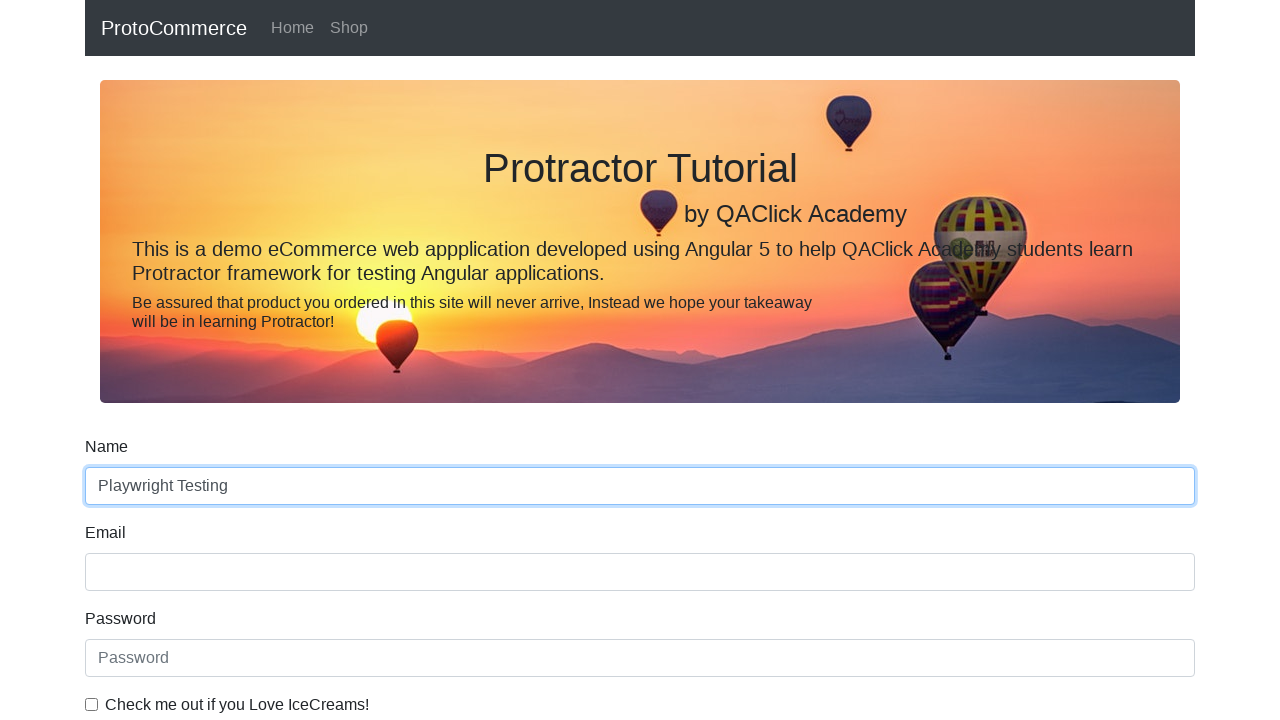

Waited 1000ms to view the result
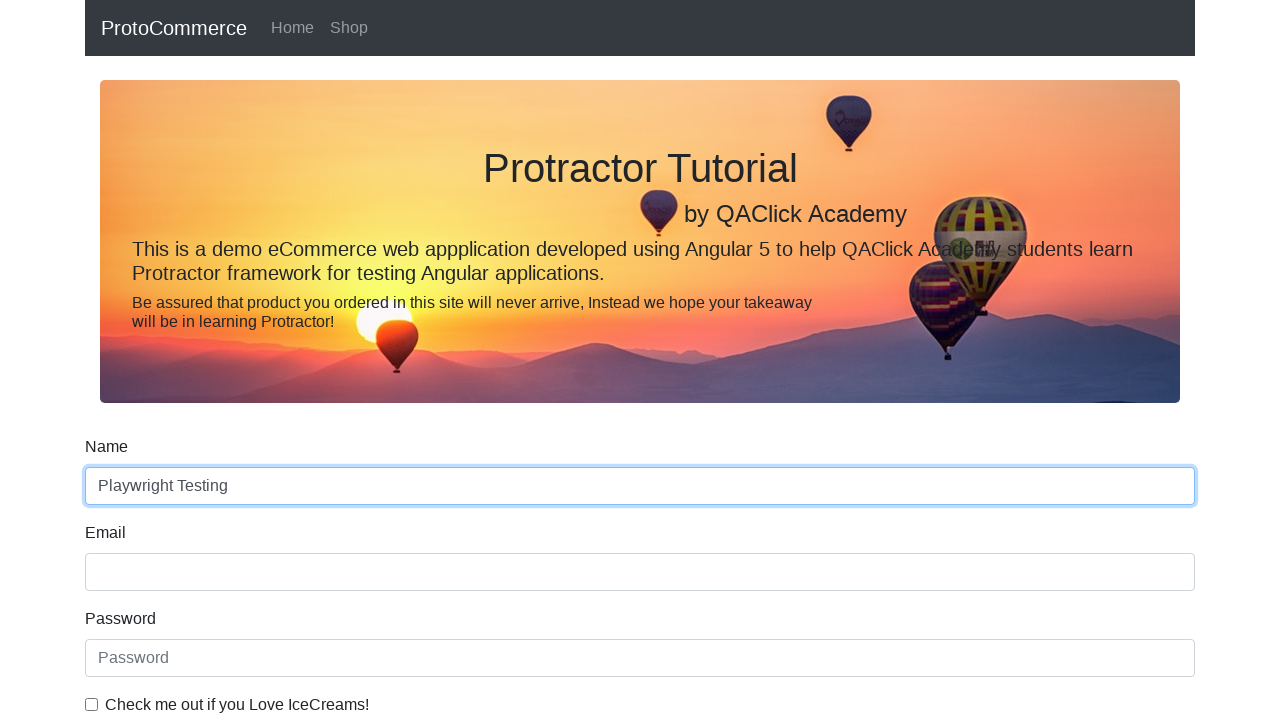

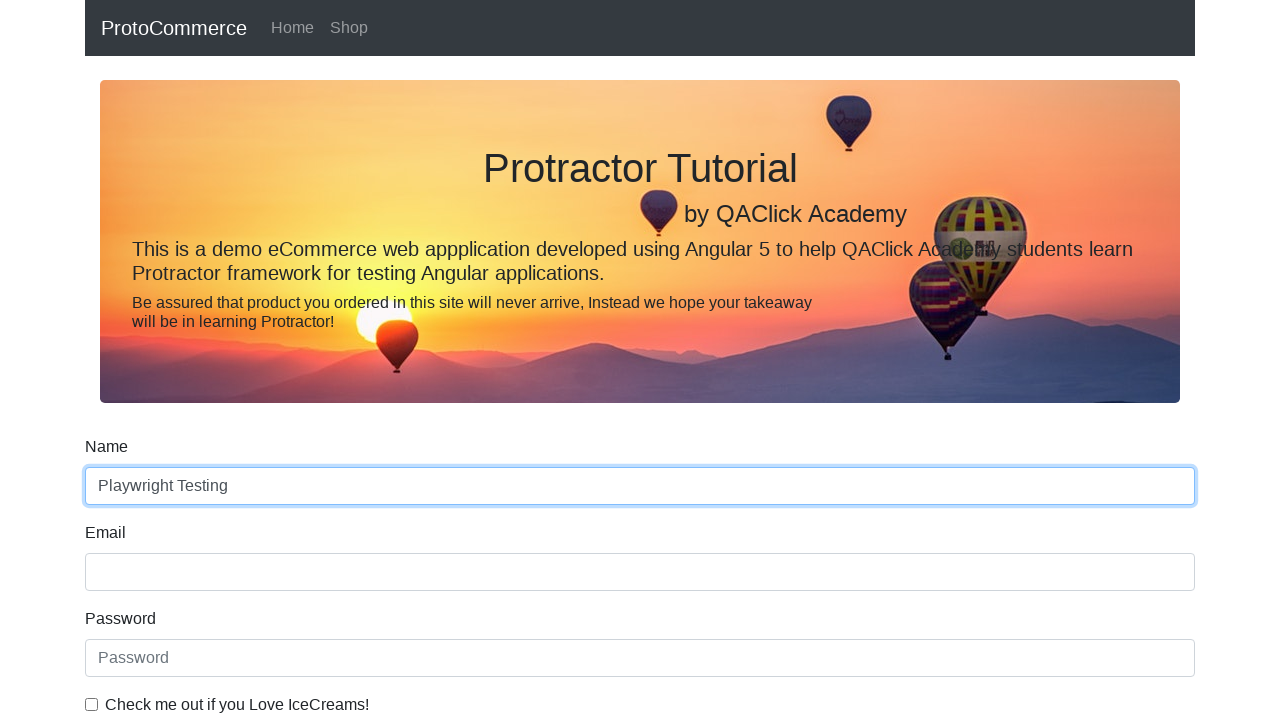